Navigates to a page with a large table and highlights a specific element by changing its border style to red dashed, demonstrating visual element highlighting for debugging purposes.

Starting URL: http://the-internet.herokuapp.com/large

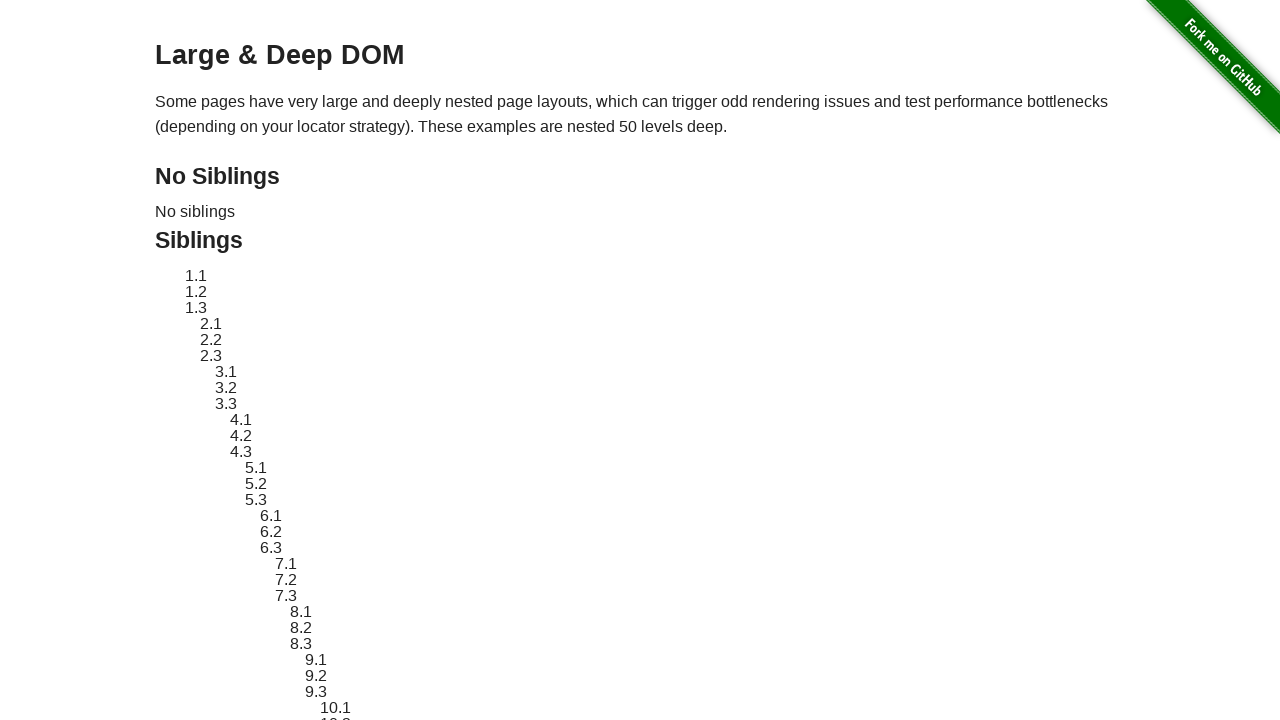

Navigated to the large table page
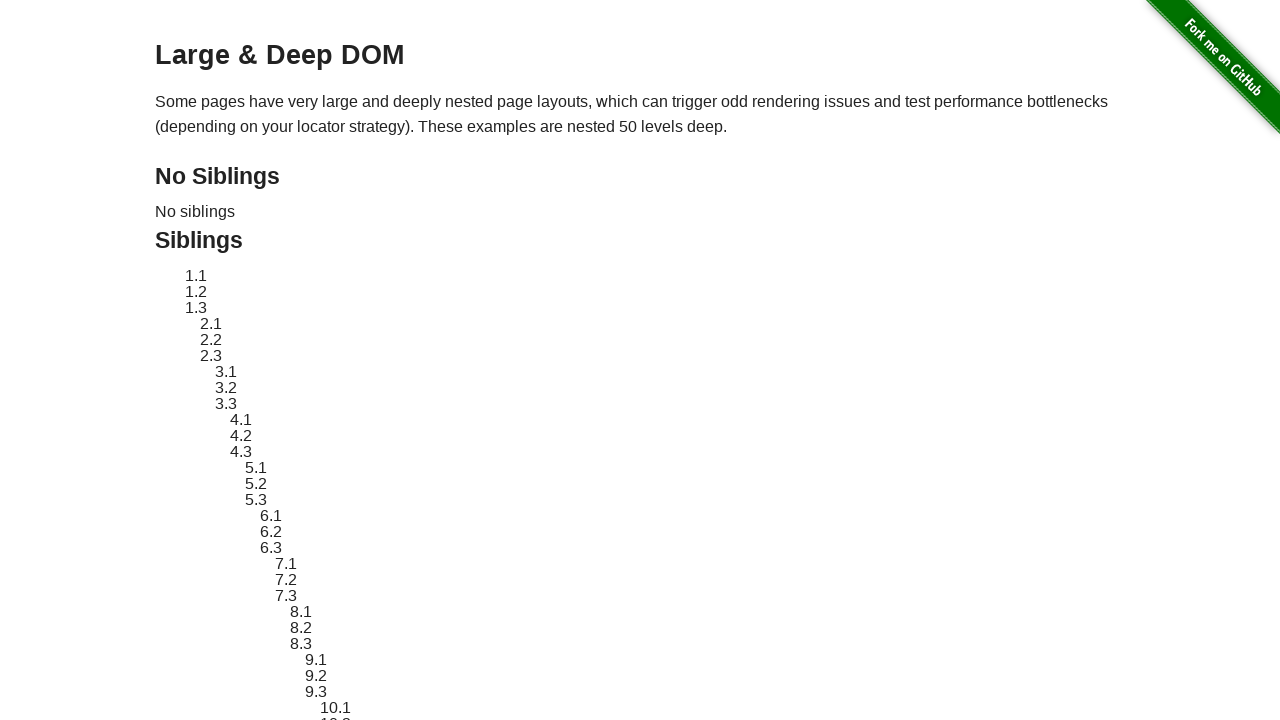

Located target element with ID 'sibling-2.3'
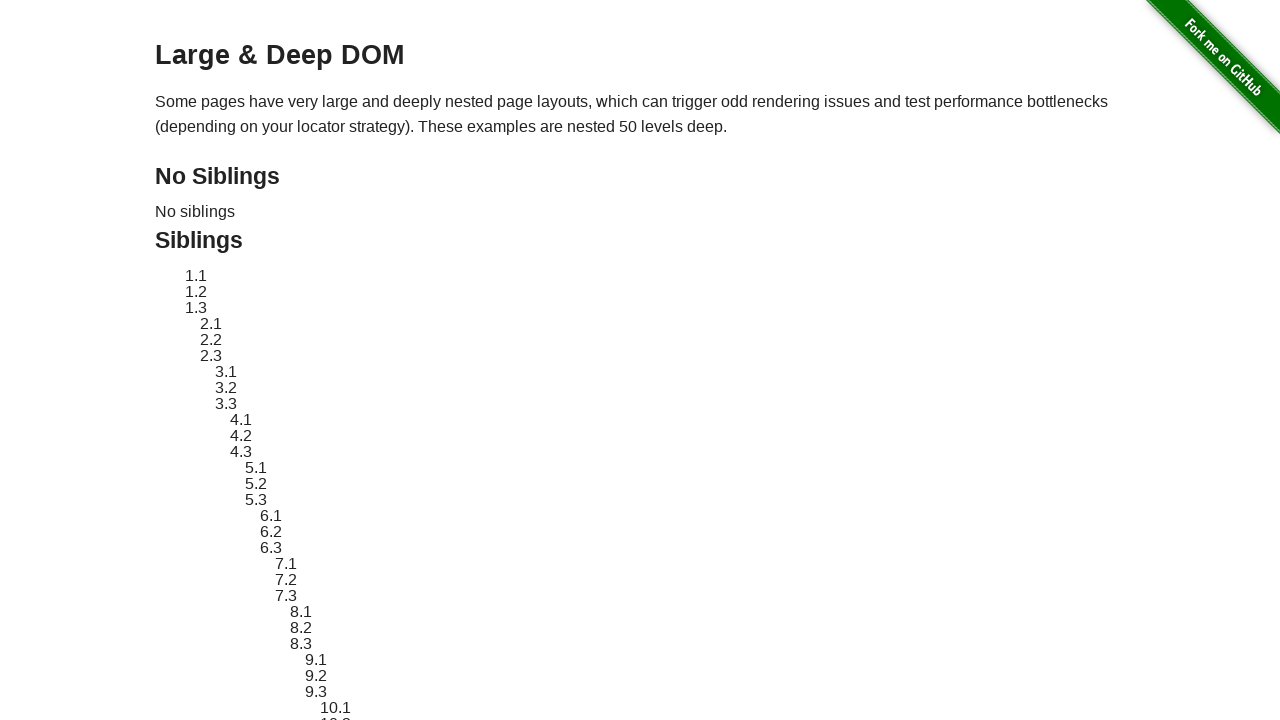

Target element is now visible
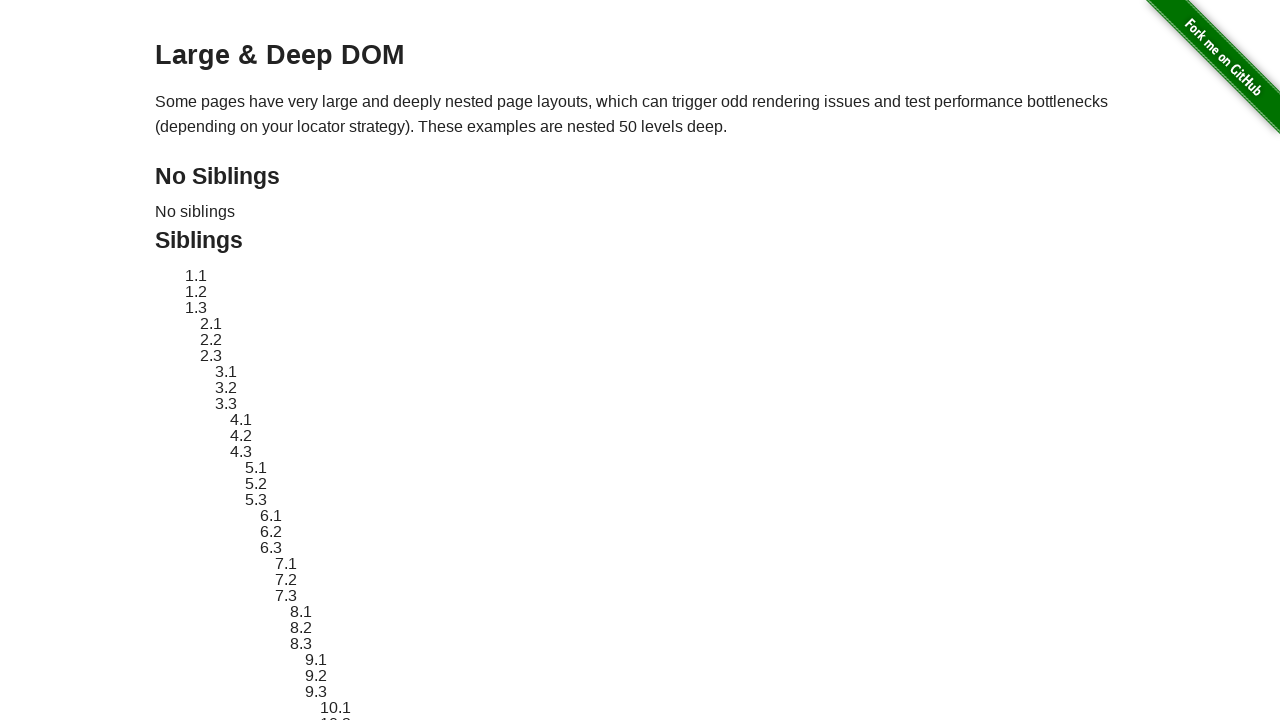

Applied red dashed border highlight to target element
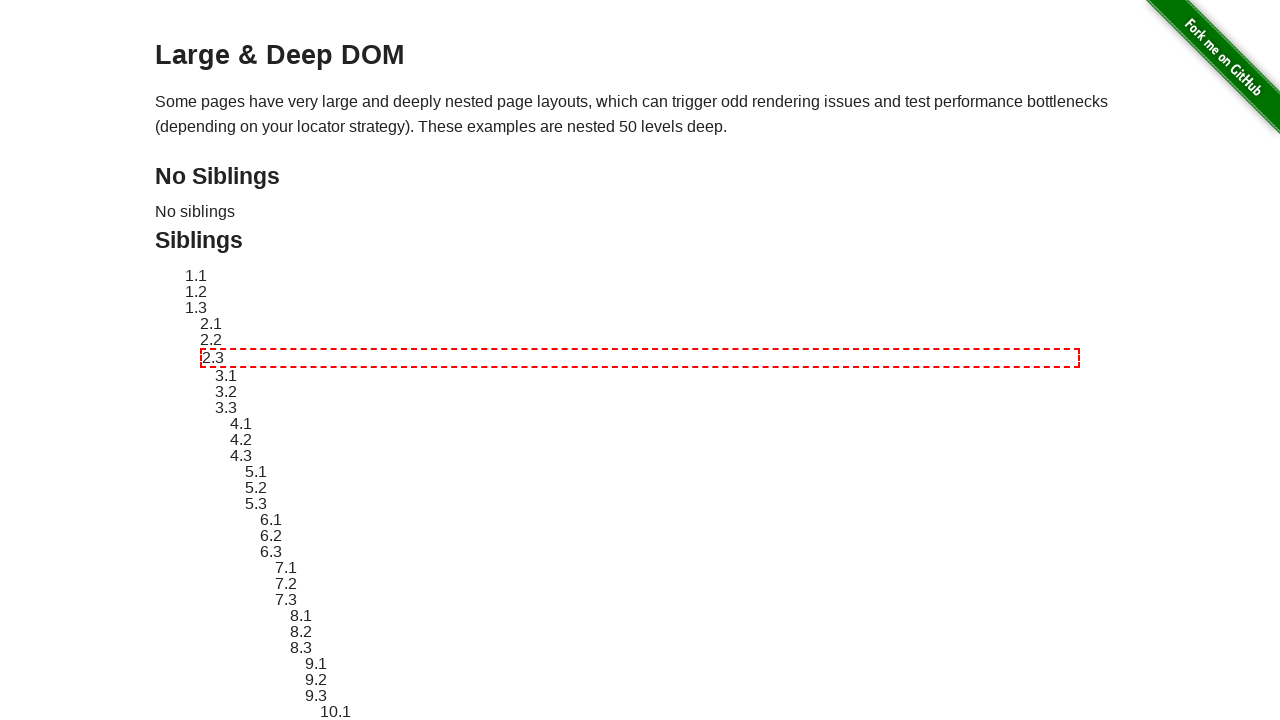

Waited 3 seconds to observe the highlight effect
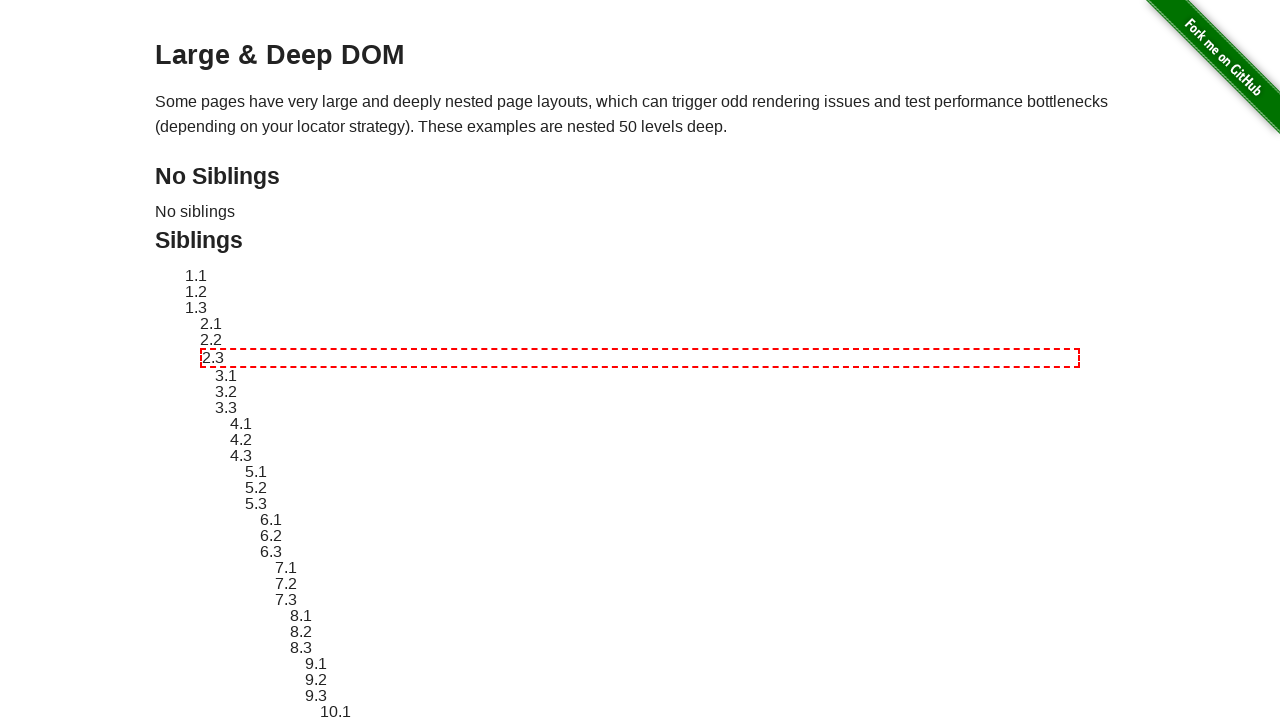

Reverted target element style back to original
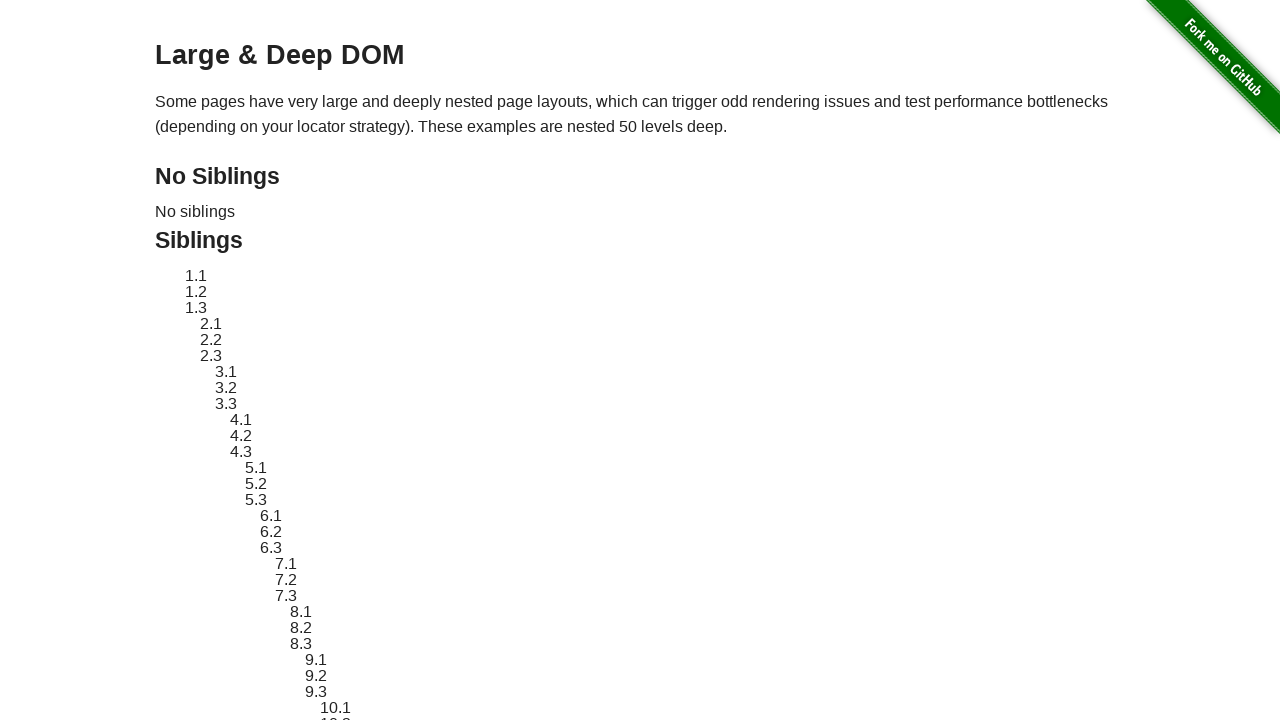

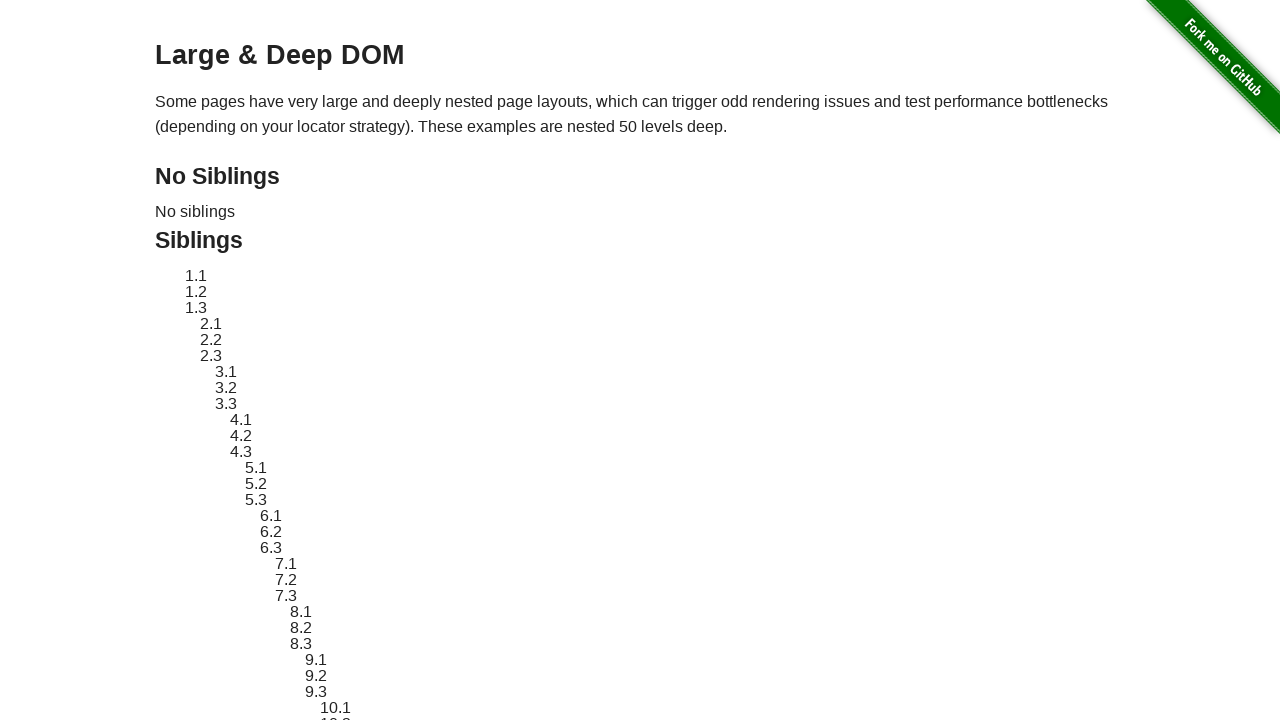